Tests element highlighting functionality by navigating to a page with a large table and highlighting a specific element with a red dashed border to visually verify the correct element was selected.

Starting URL: http://the-internet.herokuapp.com/large

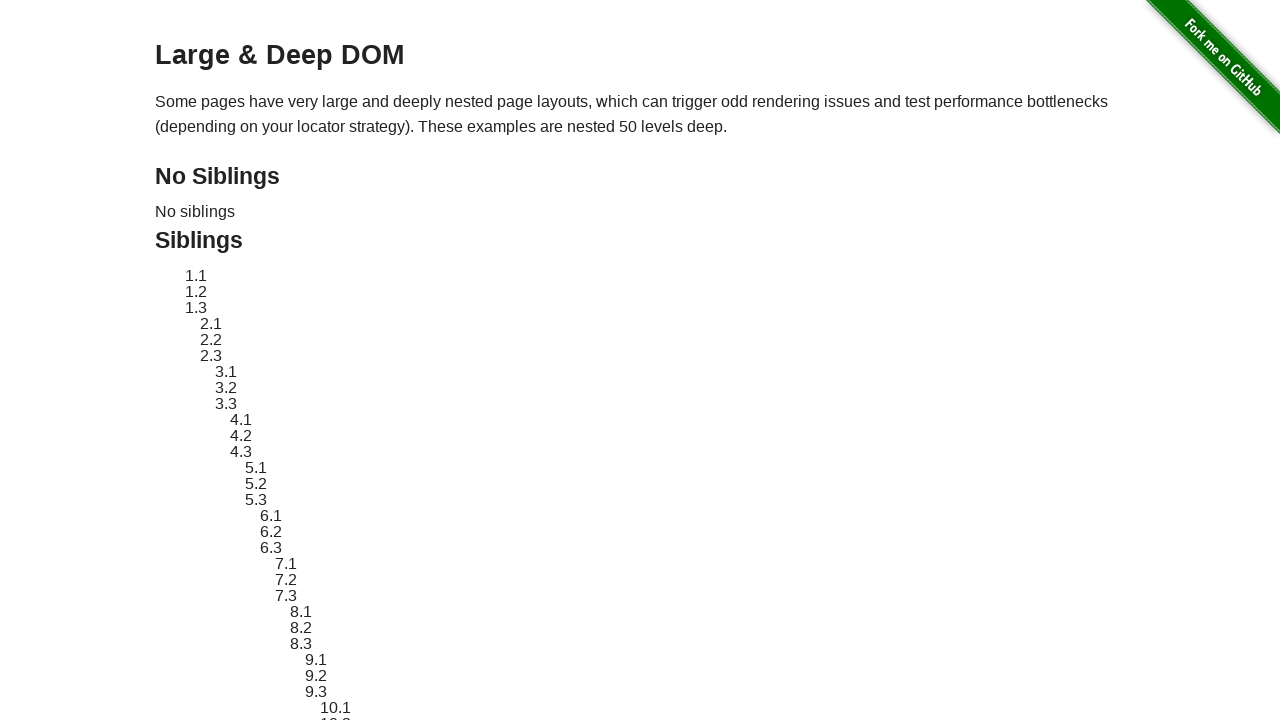

Navigated to the large table page
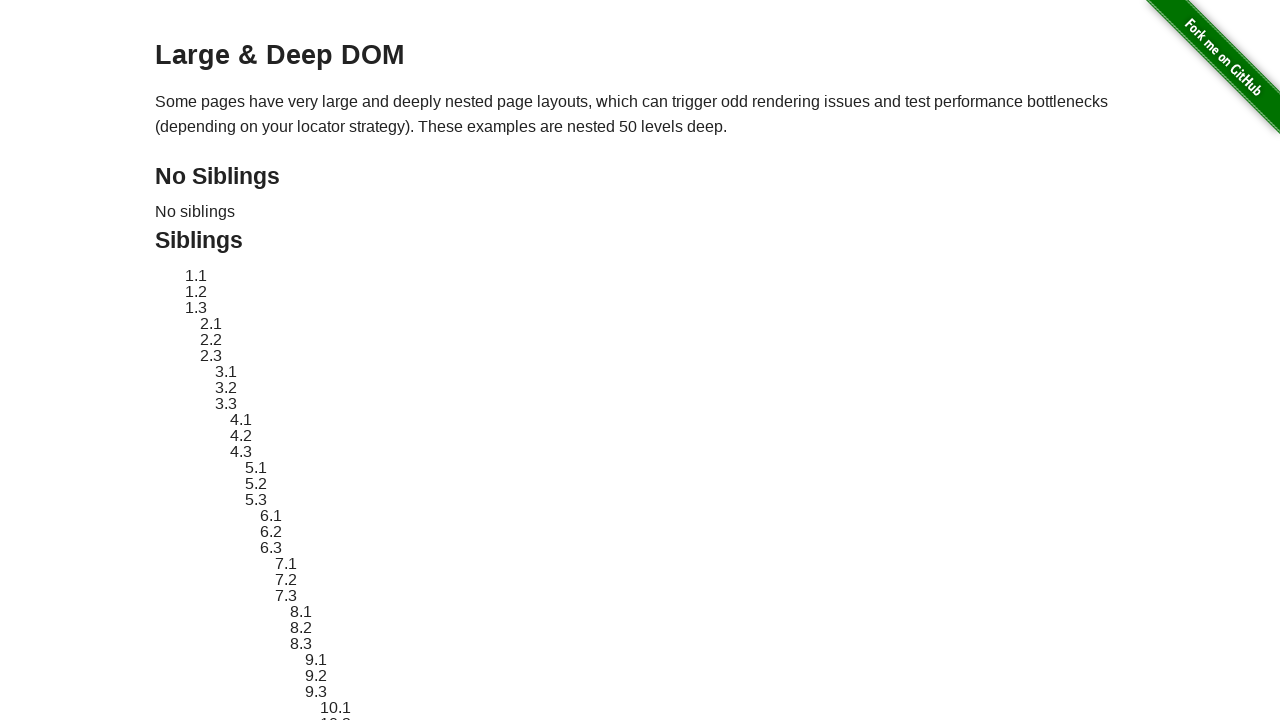

Located element with ID 'sibling-2.3'
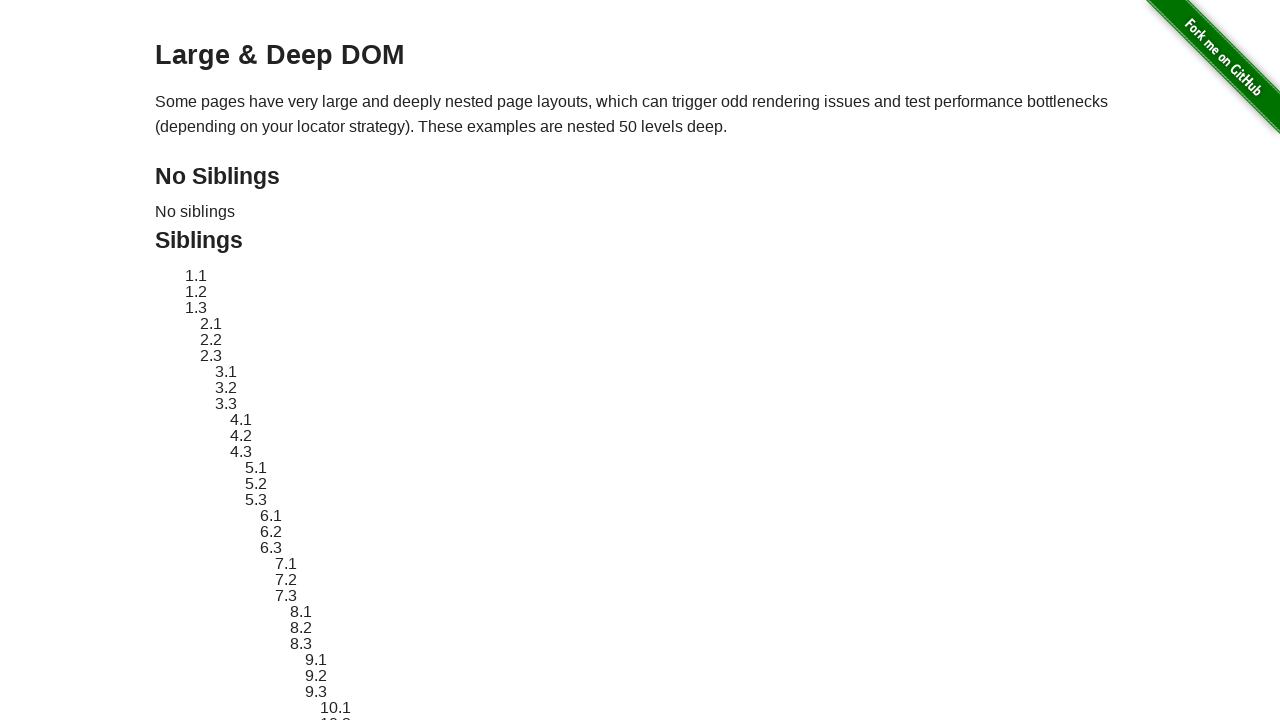

Element is now visible
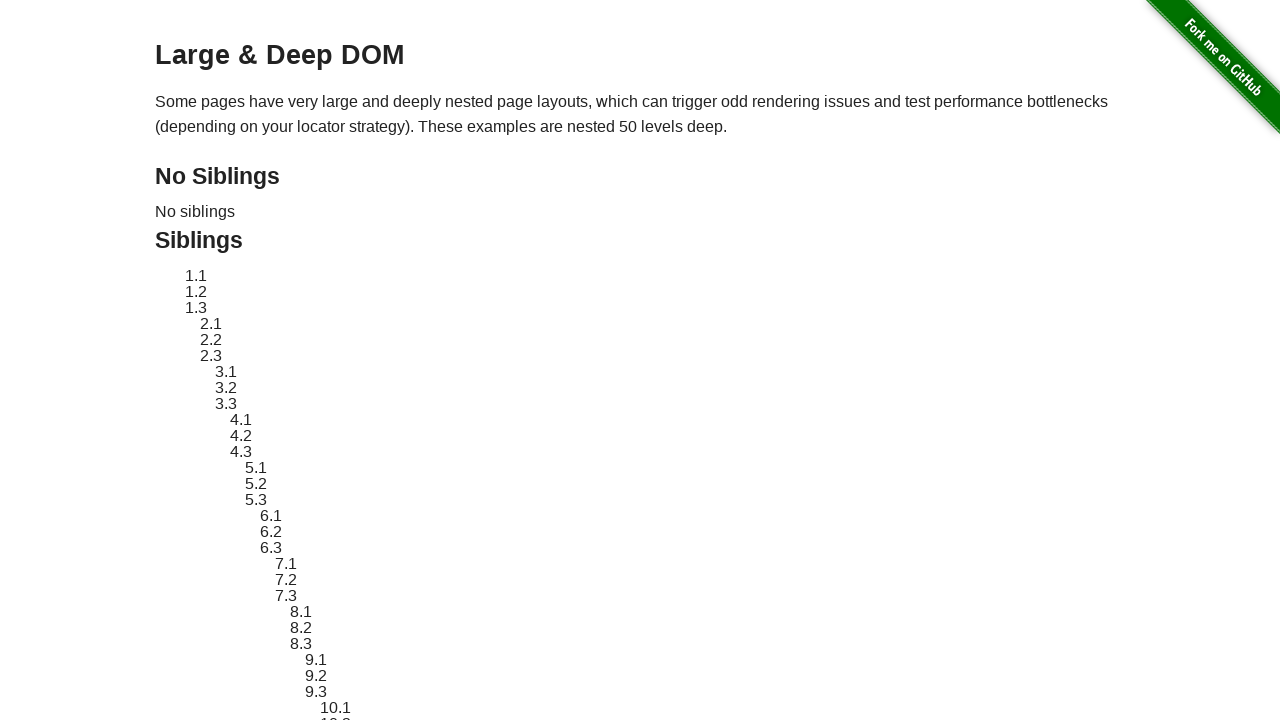

Applied red dashed border style to element for visual highlighting
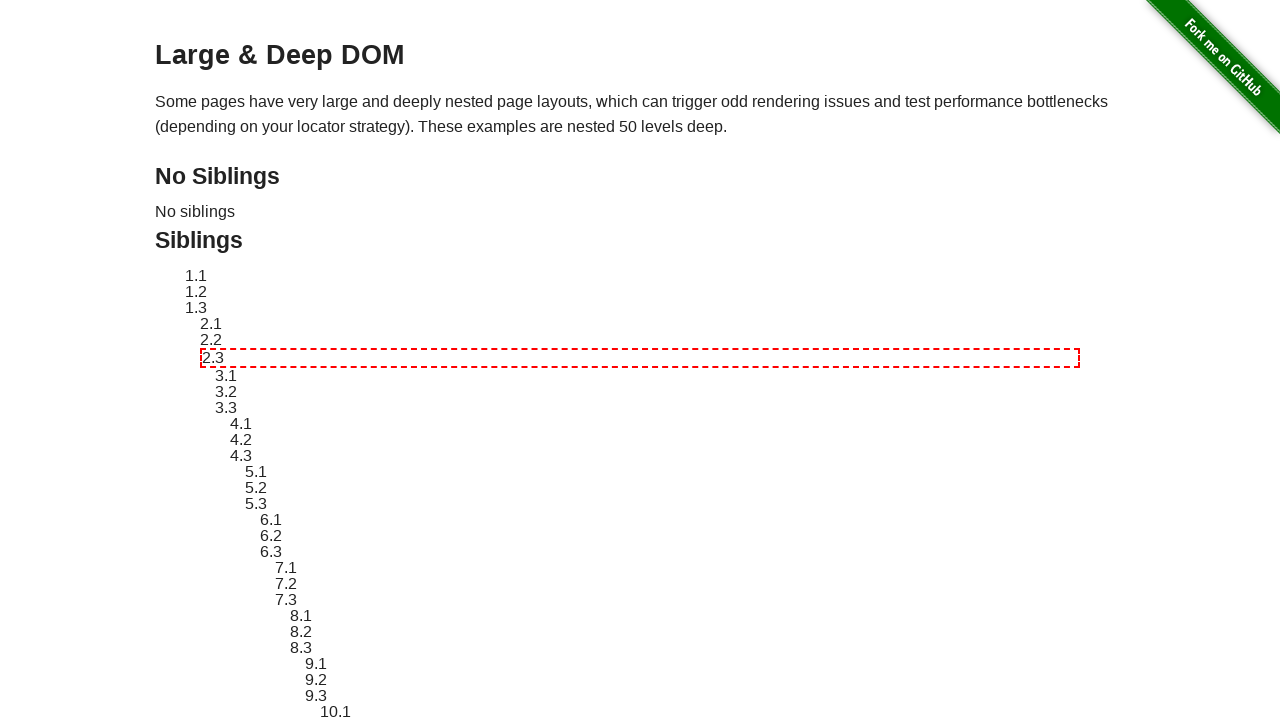

Waited 3 seconds to observe the highlight effect
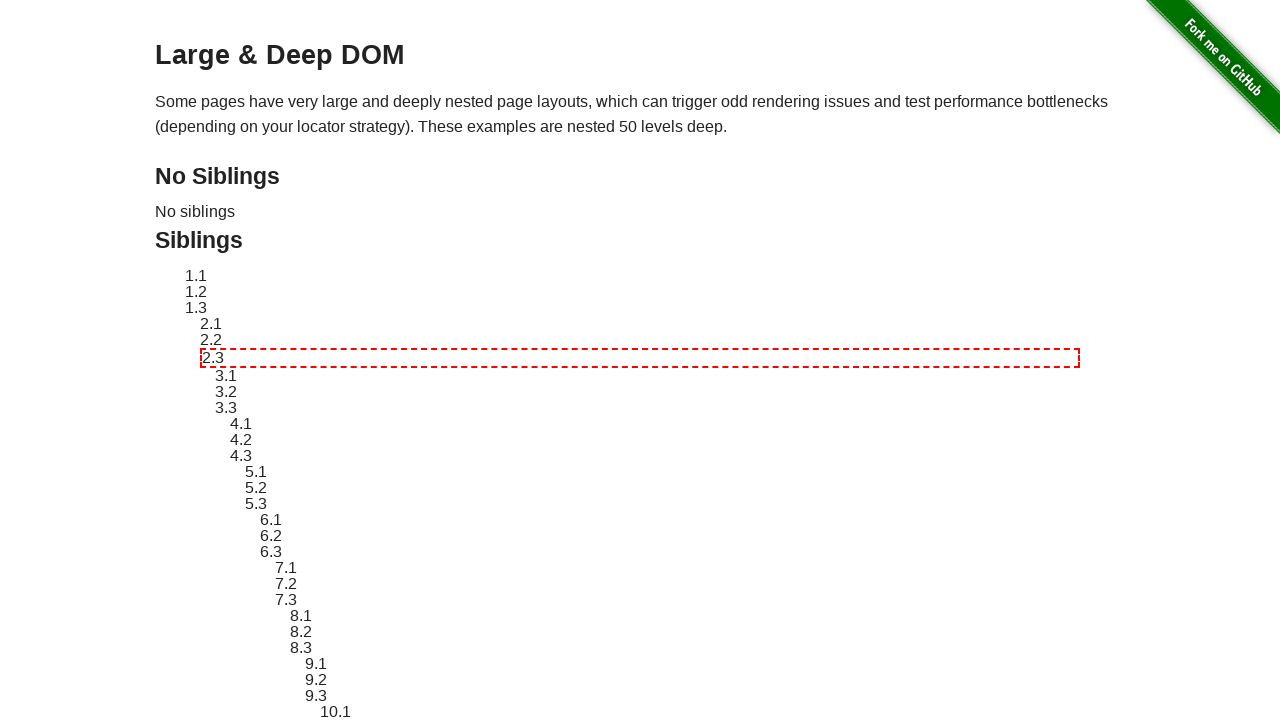

Reverted element style back to original state
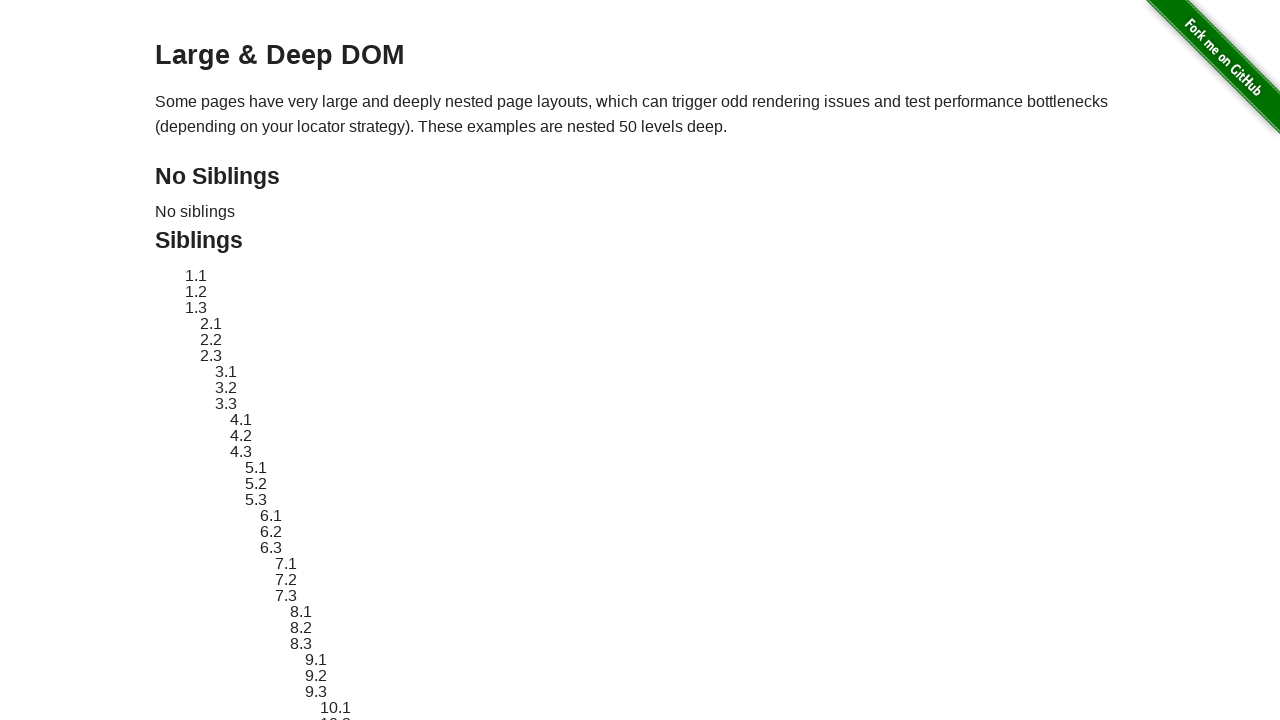

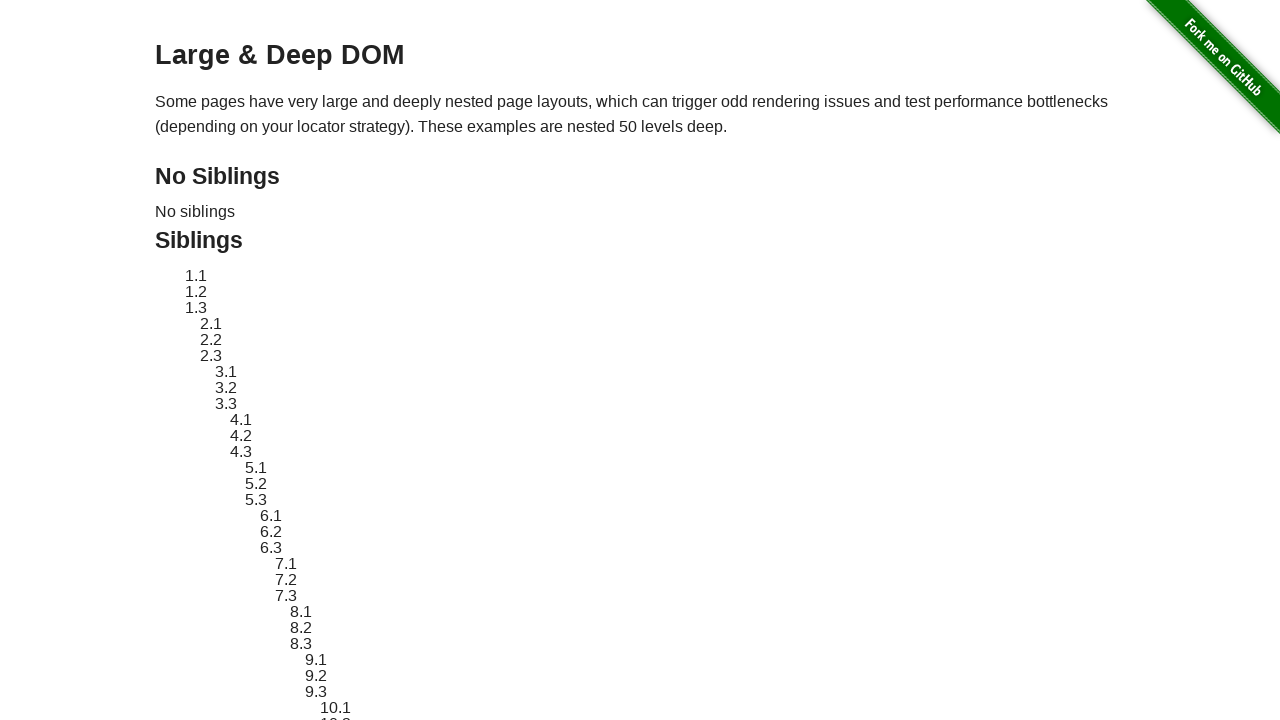